Tests double-click functionality by navigating to Elements section, then Buttons, and performing a double-click on a button to verify the result message

Starting URL: https://demoqa.com/

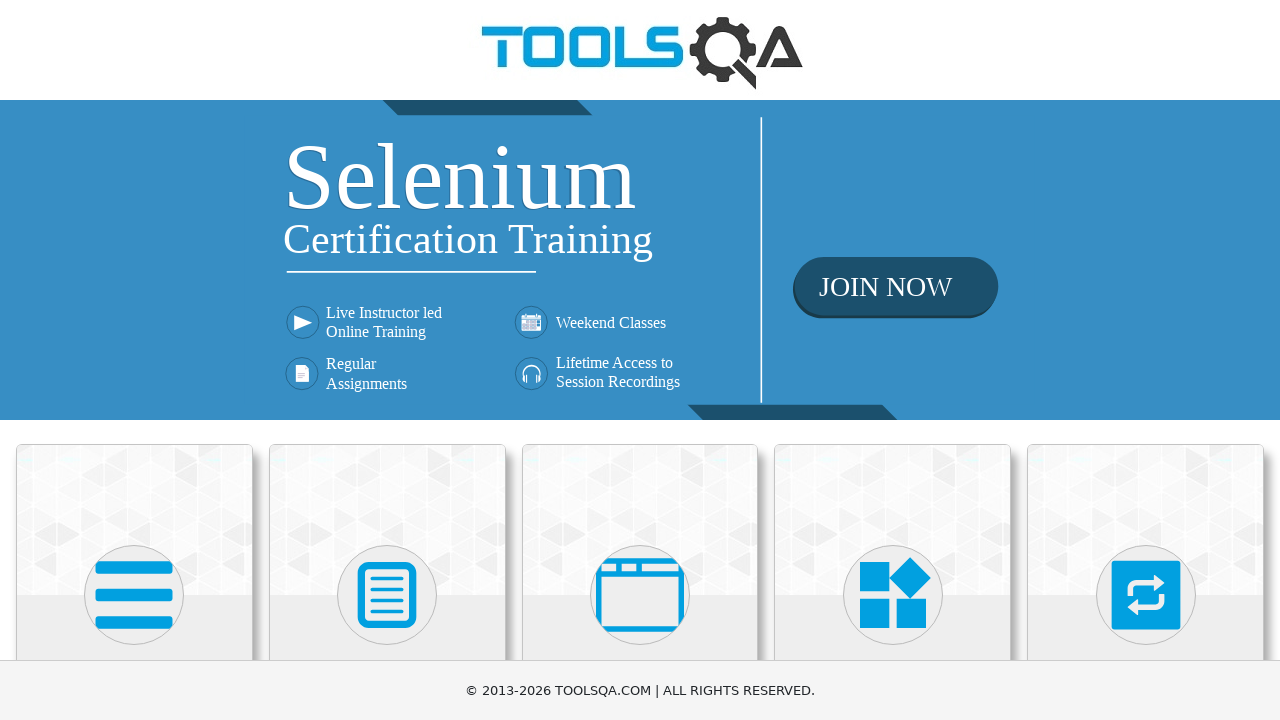

Clicked on Elements card at (134, 360) on xpath=//h5[text()='Elements']
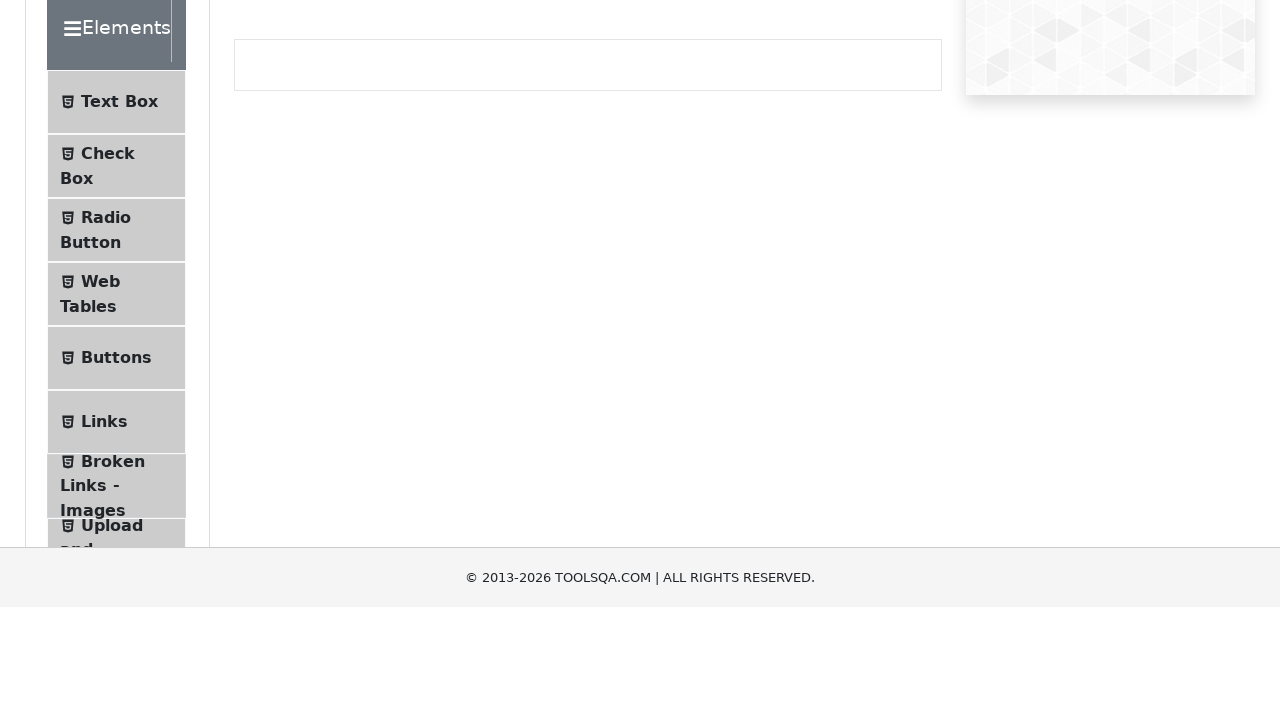

Clicked on Buttons menu item at (116, 517) on xpath=//span[text() = 'Buttons']
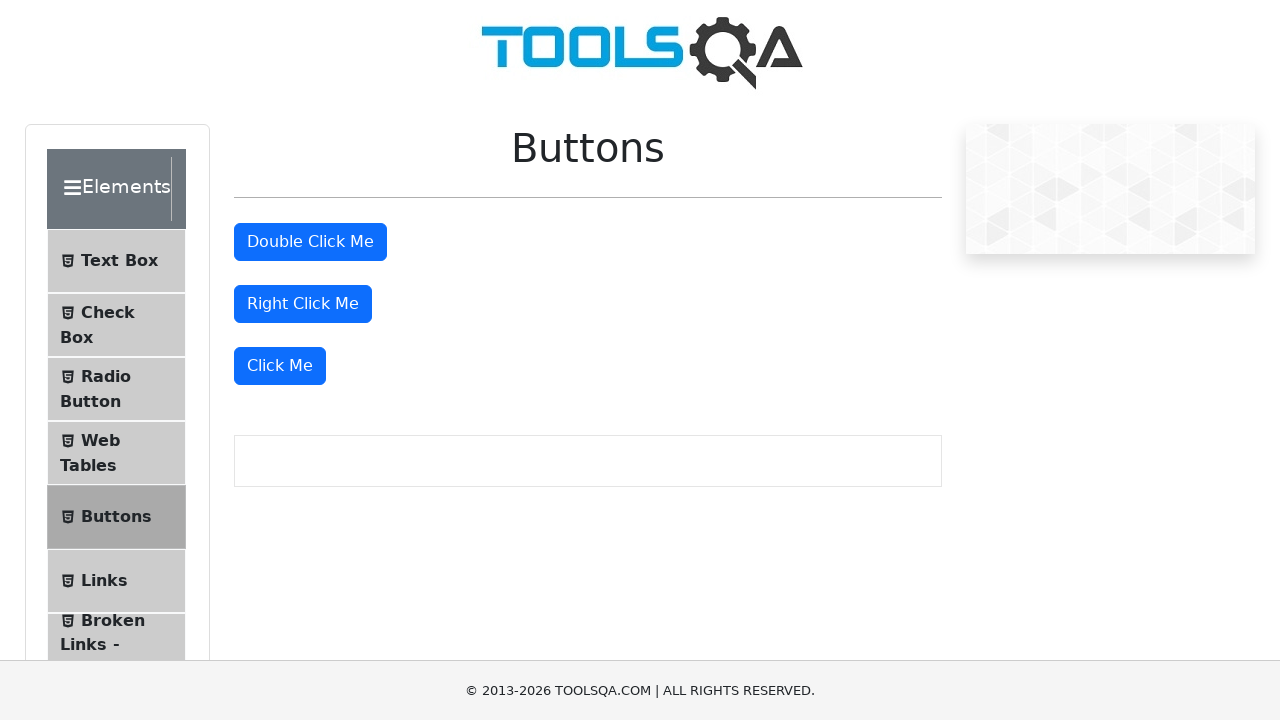

Double-clicked on the double click button at (310, 242) on #doubleClickBtn
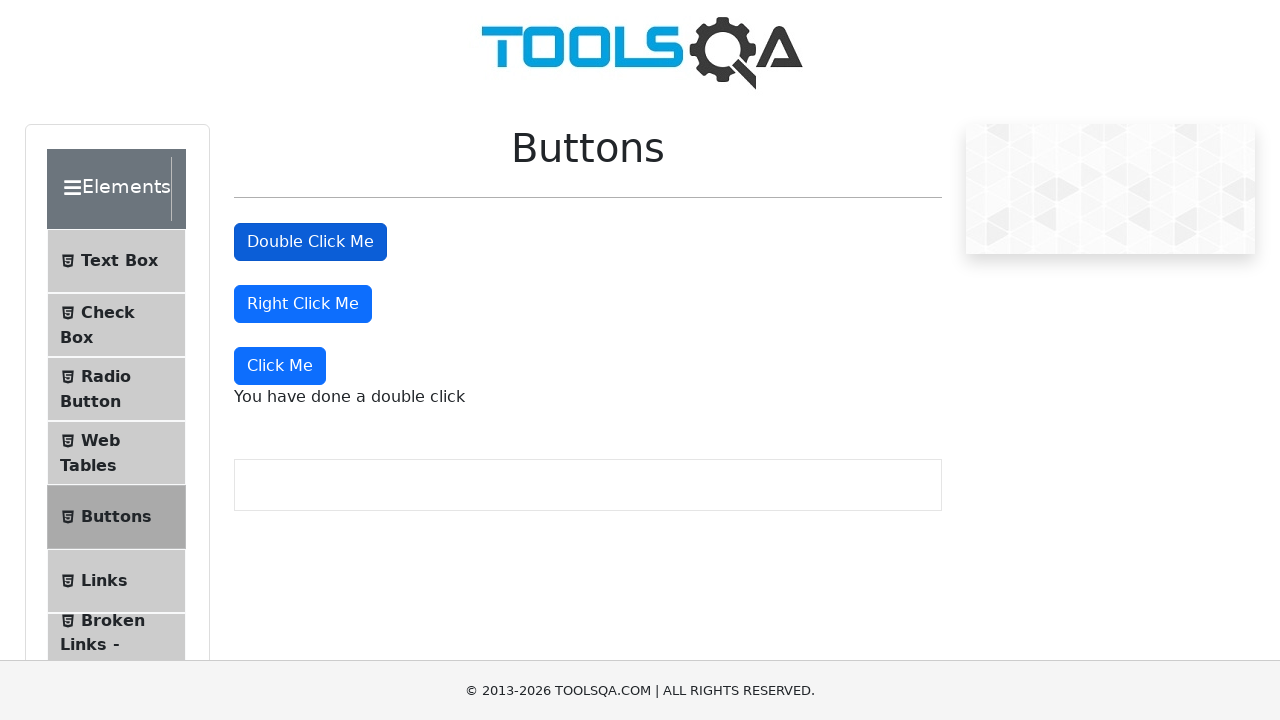

Verified the double click message appears
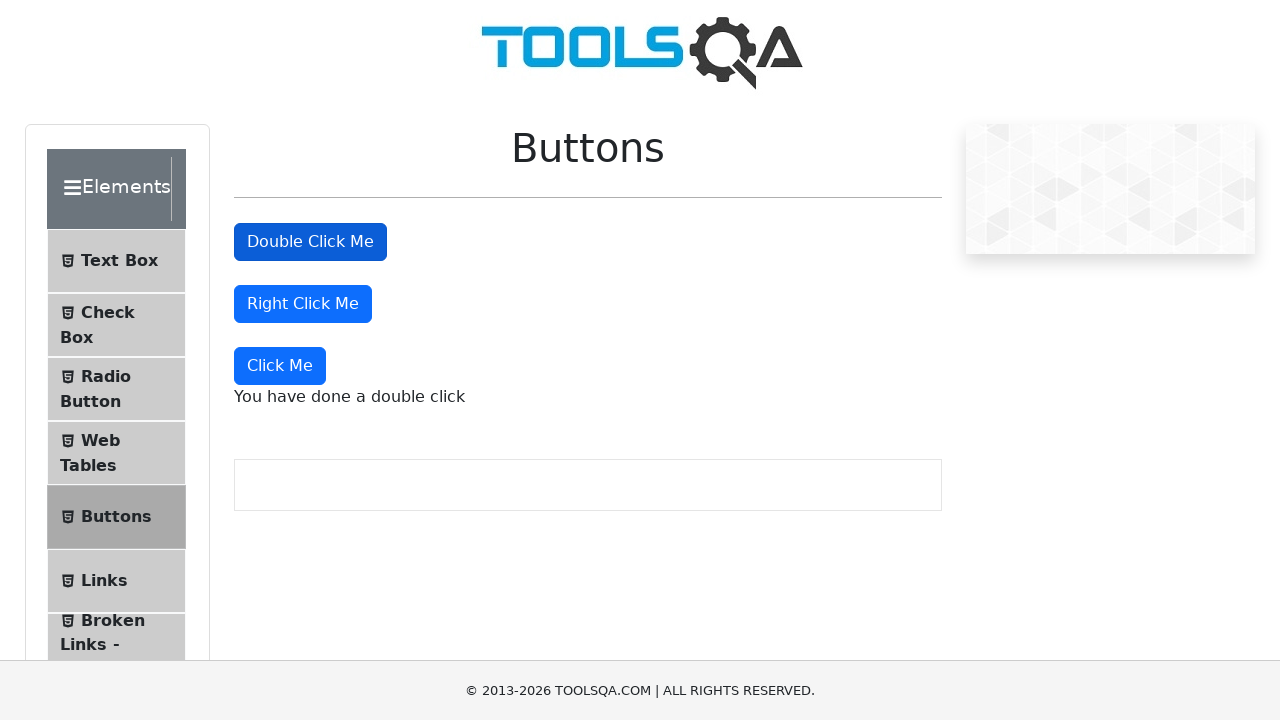

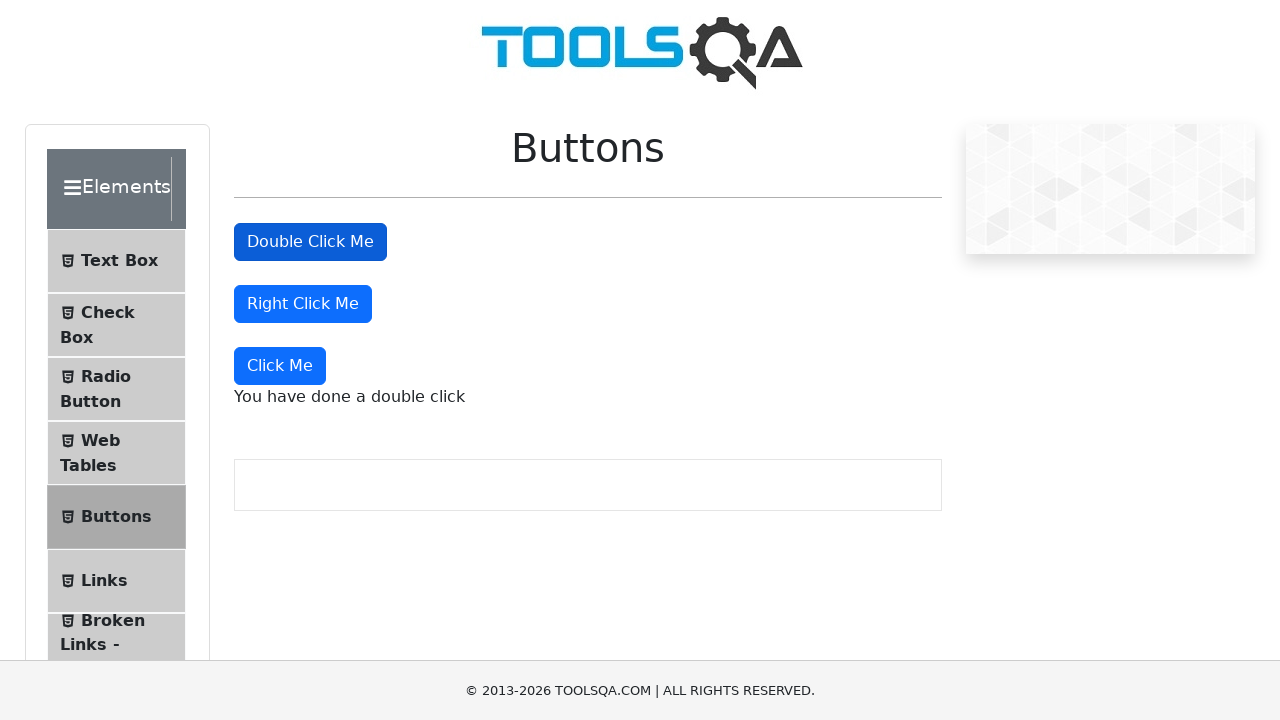